Tests the loan amount slider interaction on an EMI calculator by dragging the slider element horizontally

Starting URL: https://www.emicalculator.net/

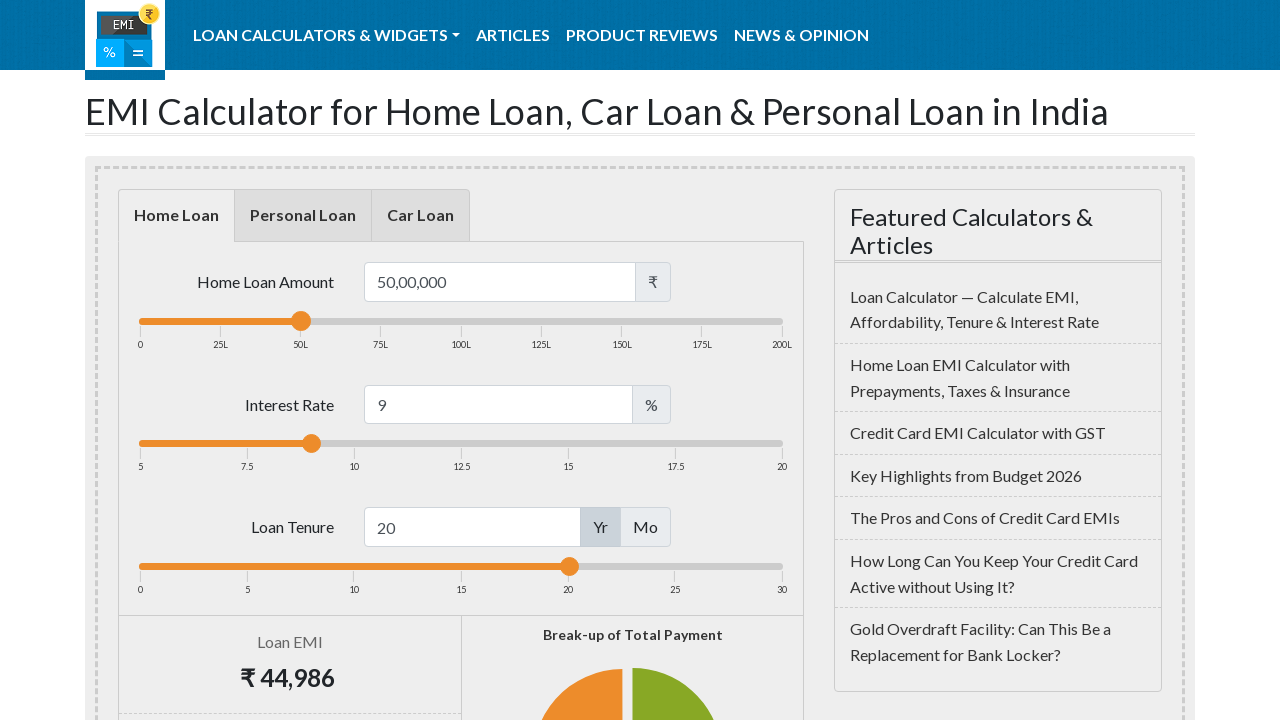

Located the loan amount slider element
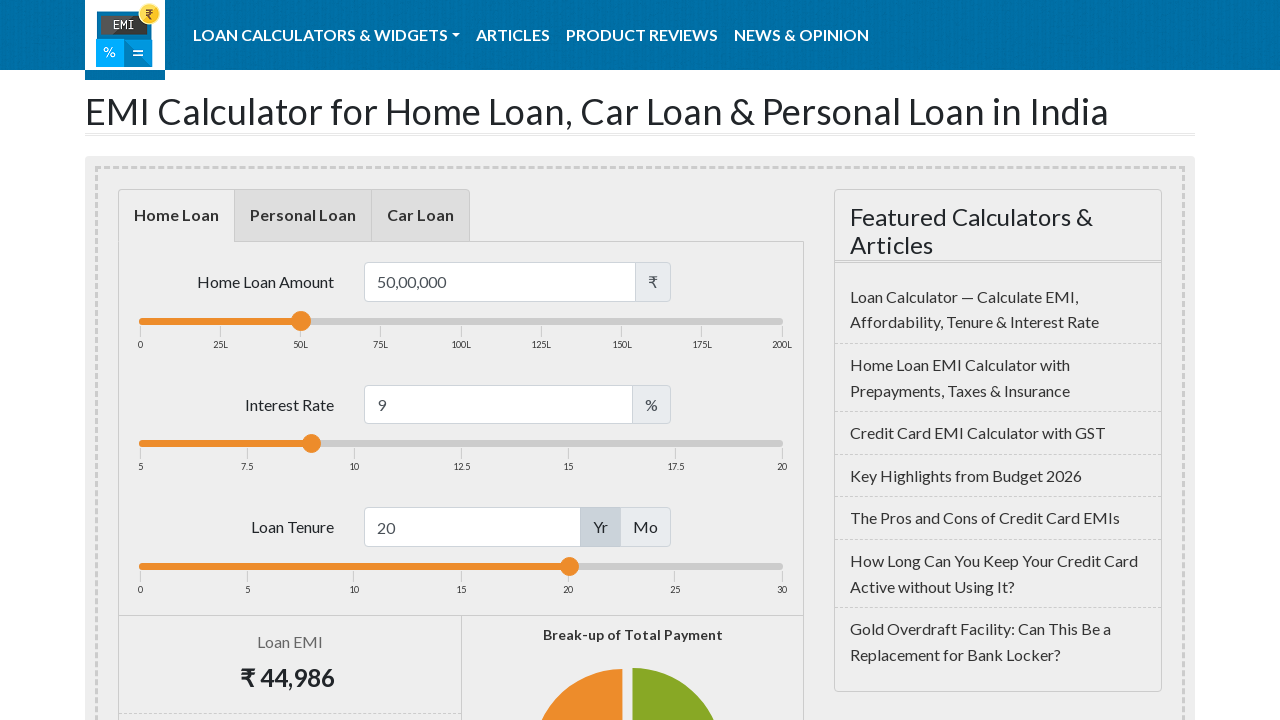

Dragged the loan amount slider 60 pixels to the right at (199, 318)
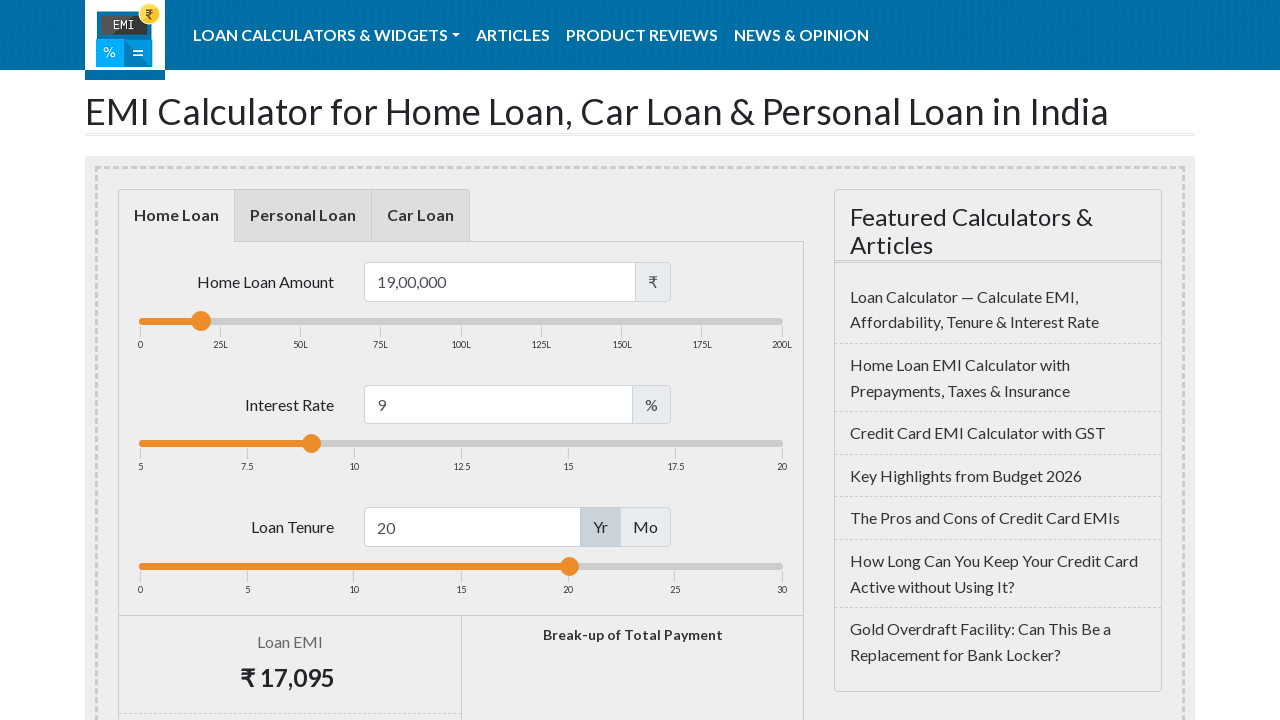

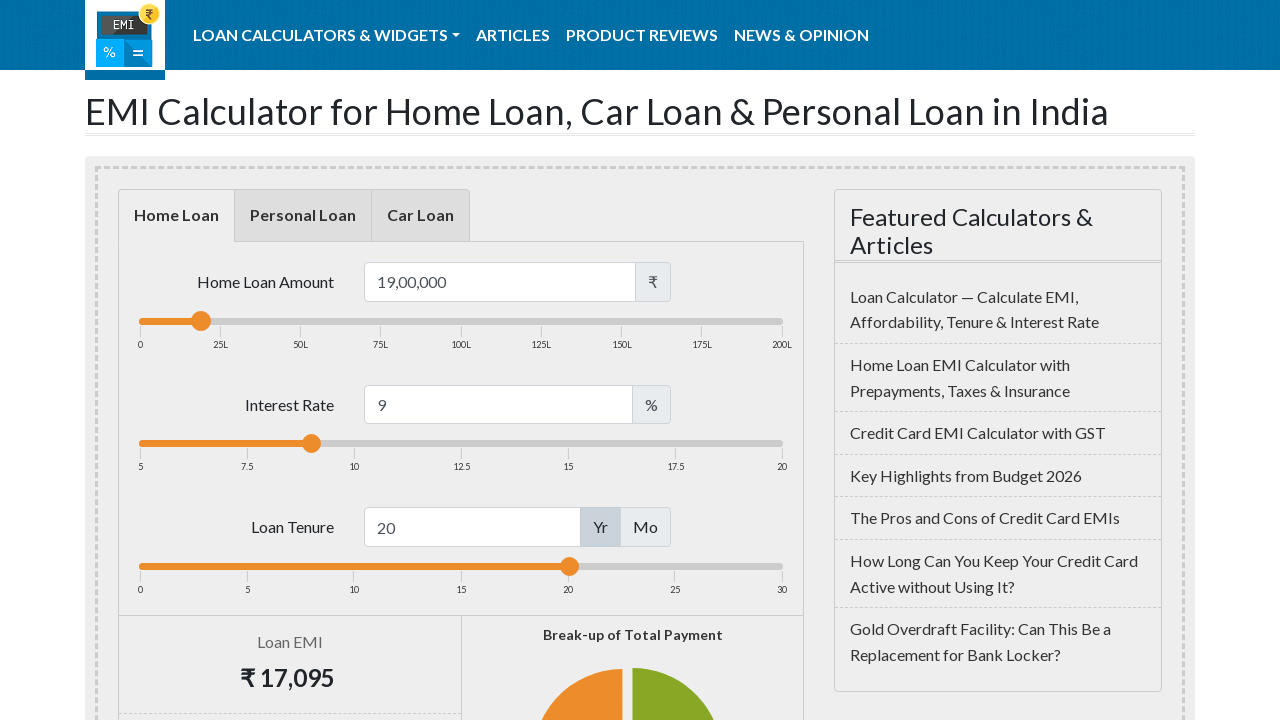